Tests the jQuery UI resizable widget by switching to the demo iframe and dragging the resize handle to expand the resizable element.

Starting URL: https://jqueryui.com/resizable/

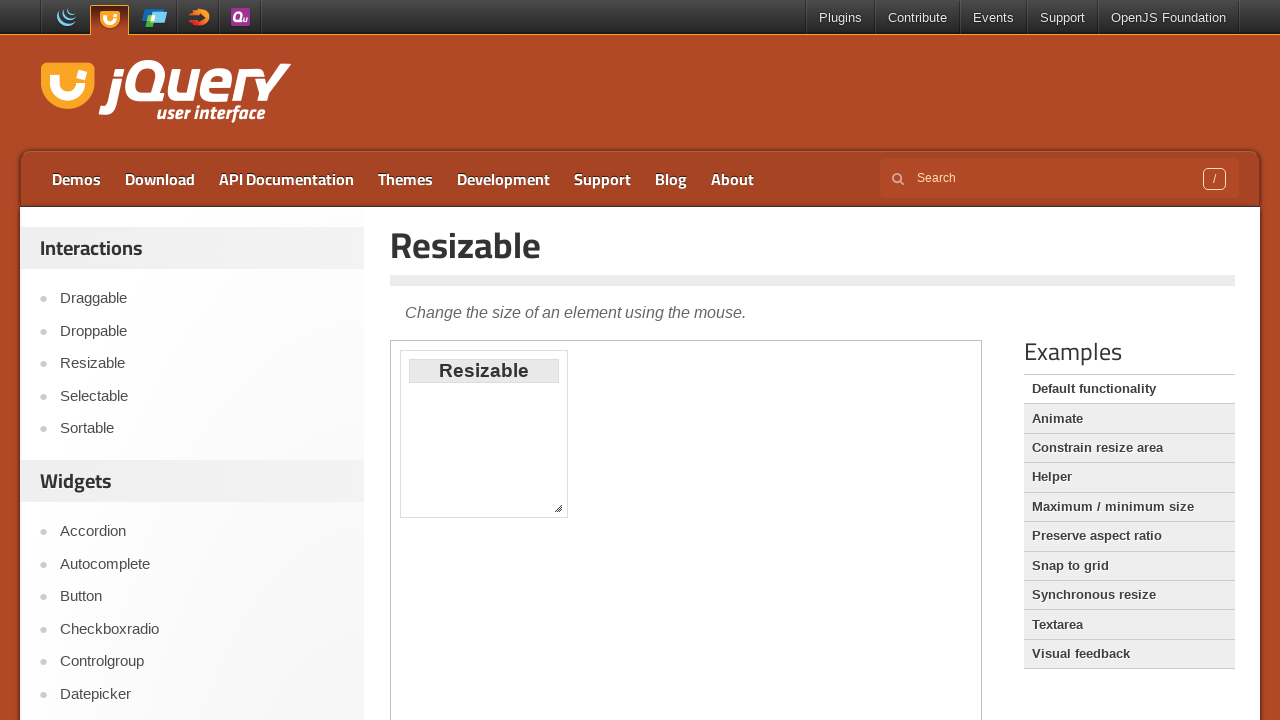

Navigated to jQuery UI resizable demo page
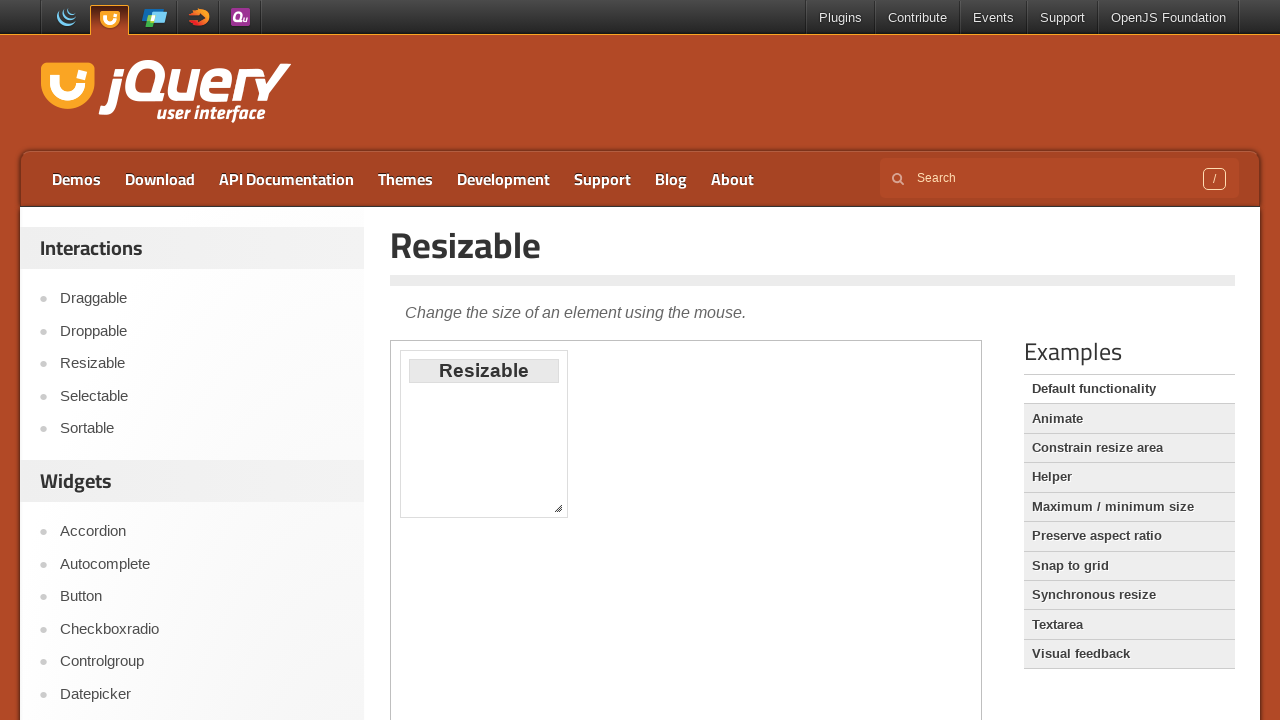

Located the demo iframe
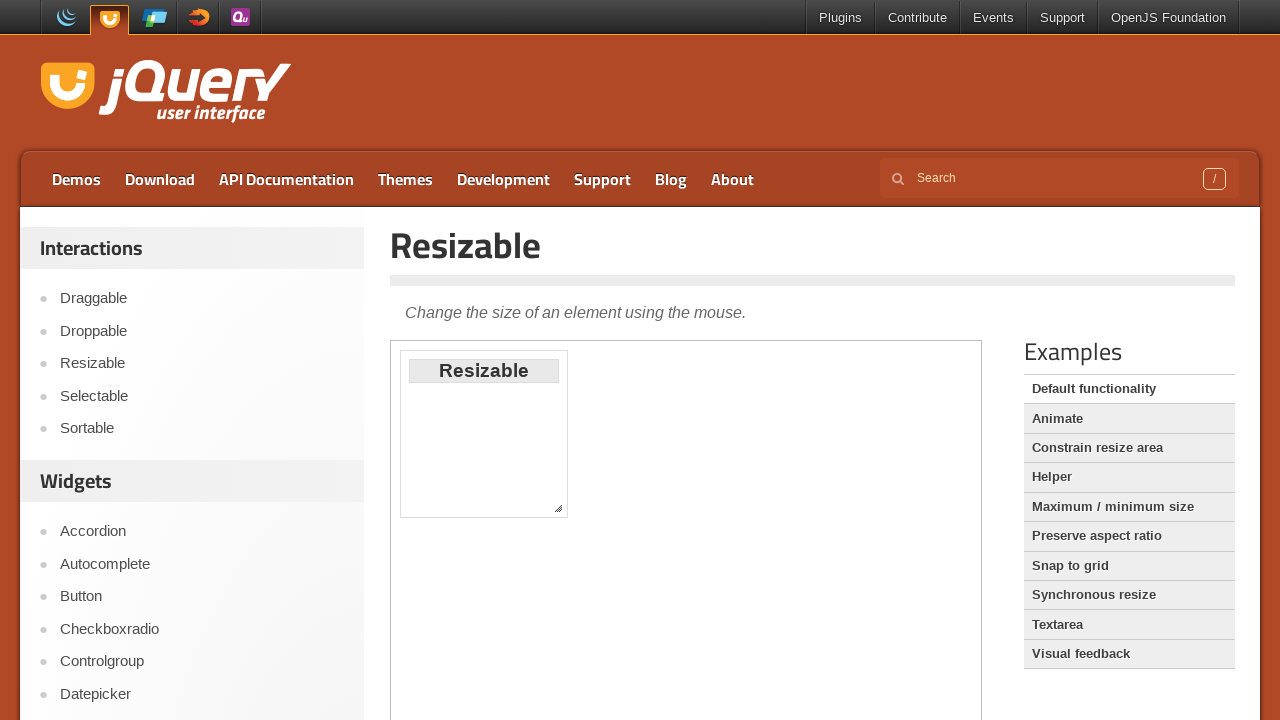

Located the southeast resize handle element
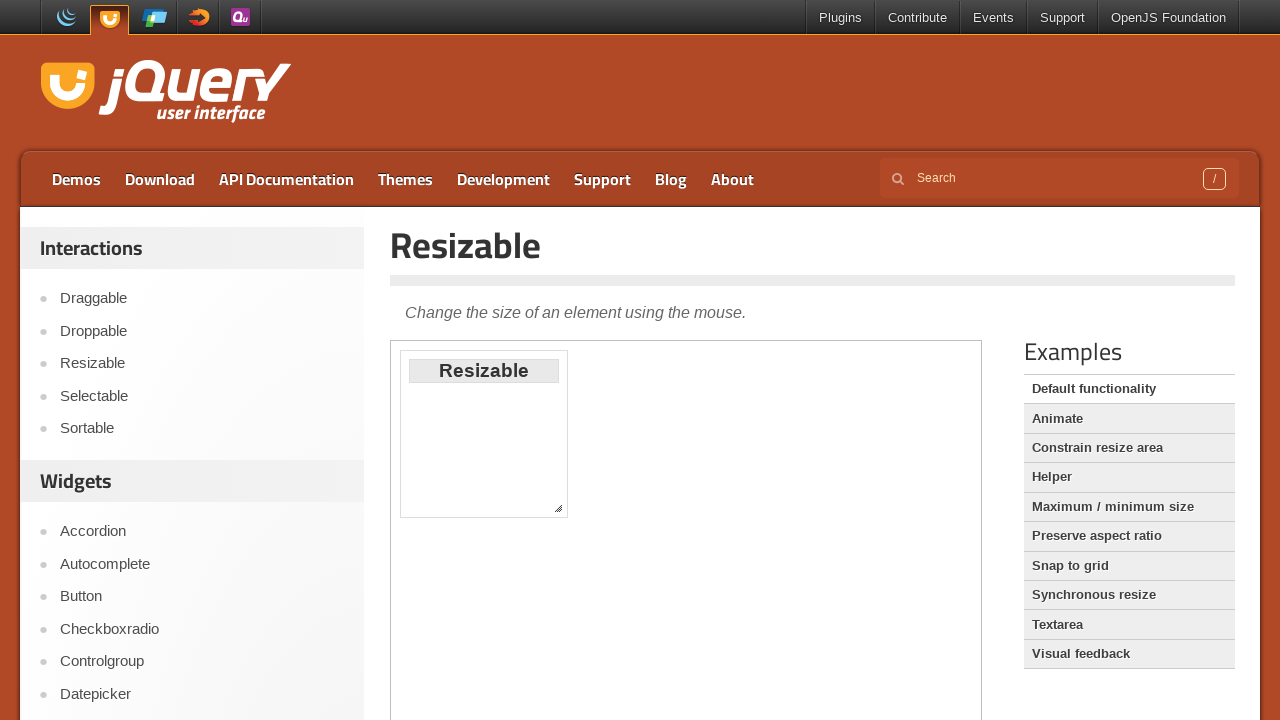

Retrieved bounding box of resize handle
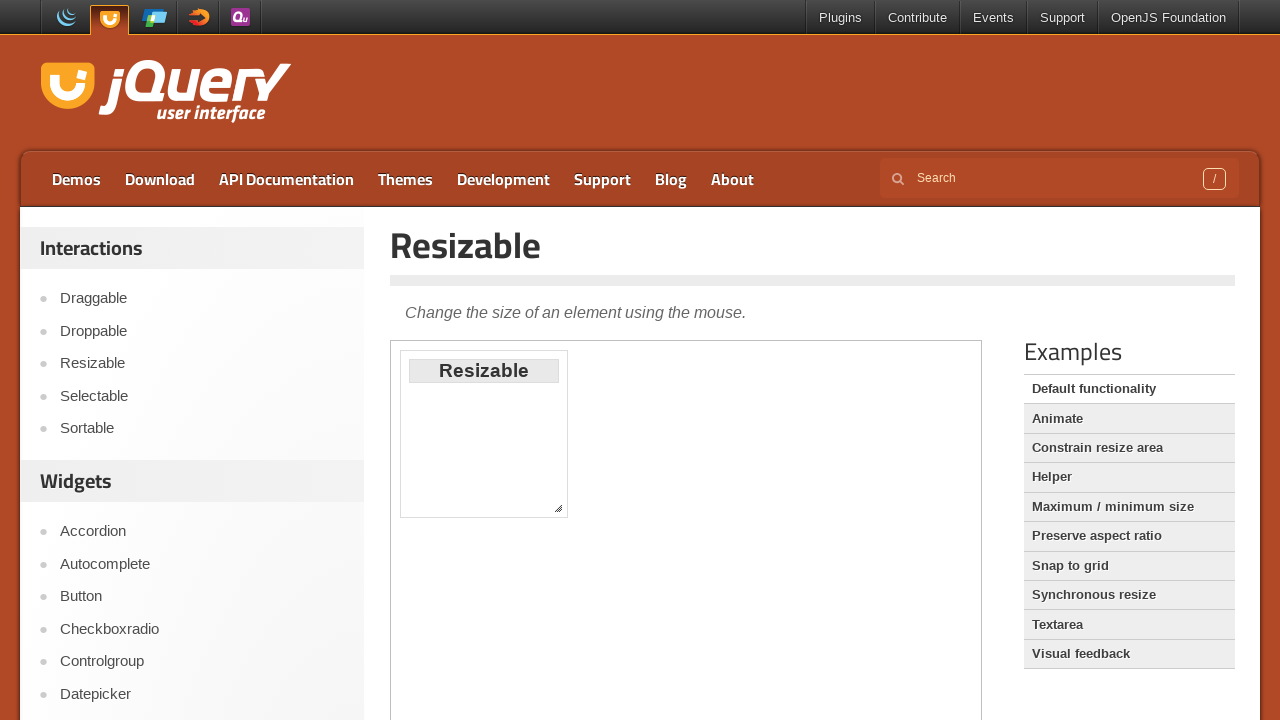

Moved mouse to resize handle center position at (558, 508)
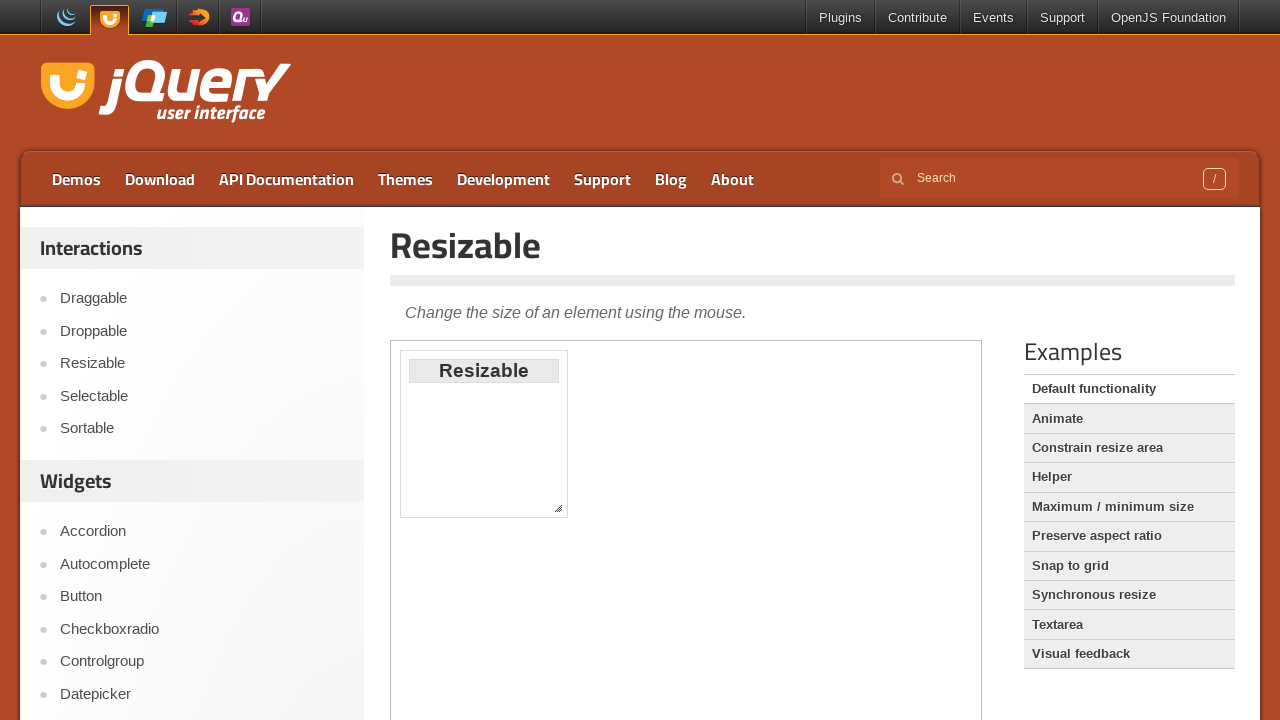

Pressed mouse button down on resize handle at (558, 508)
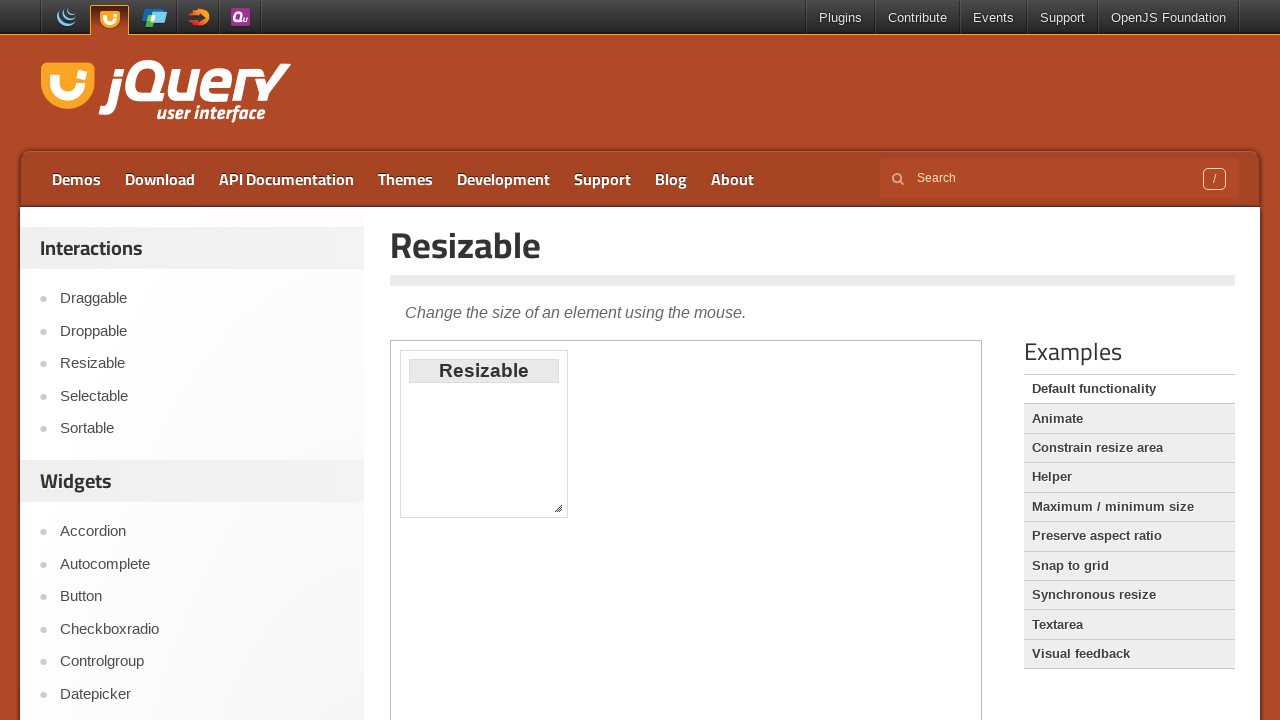

Dragged resize handle 70 pixels right and 40 pixels down at (628, 548)
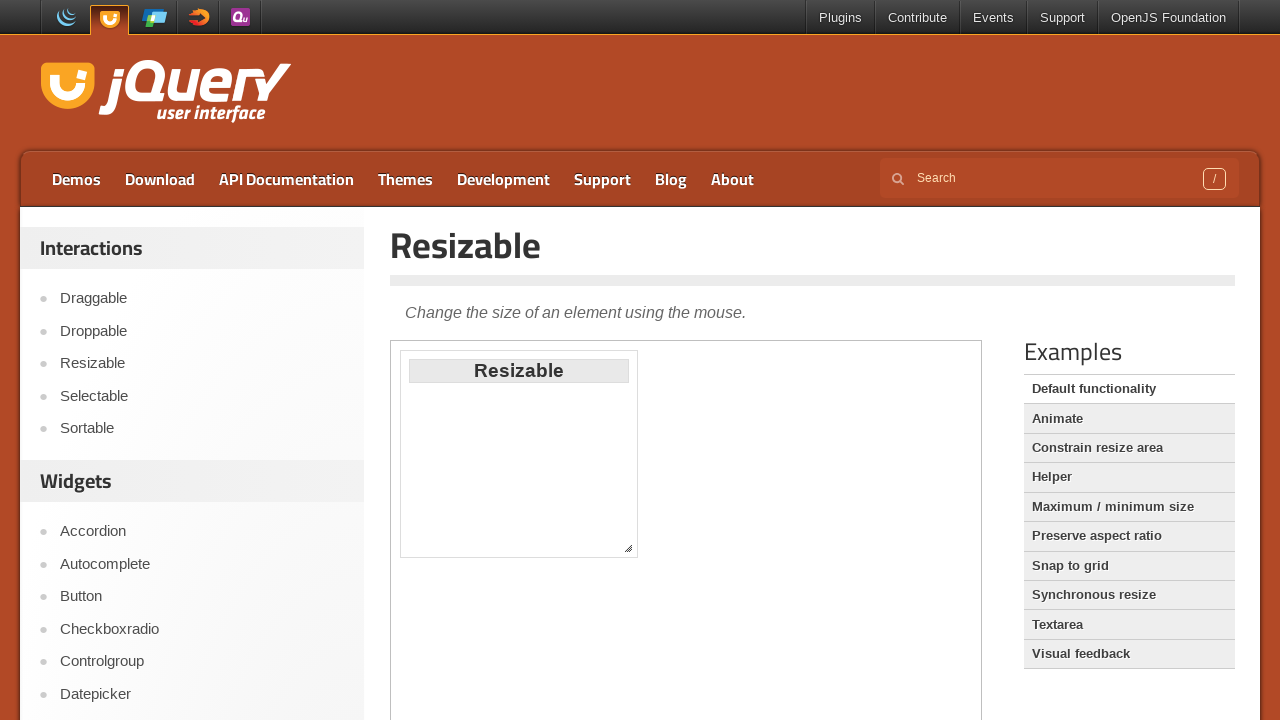

Released mouse button to complete resize operation at (628, 548)
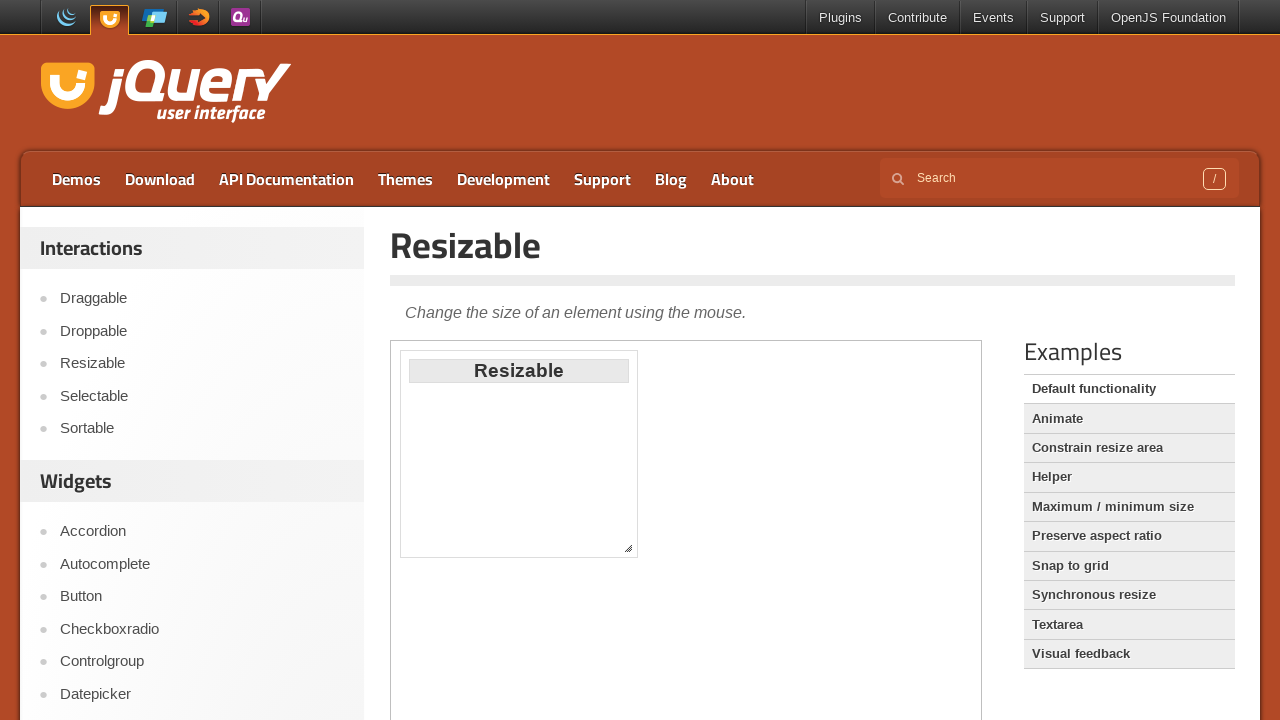

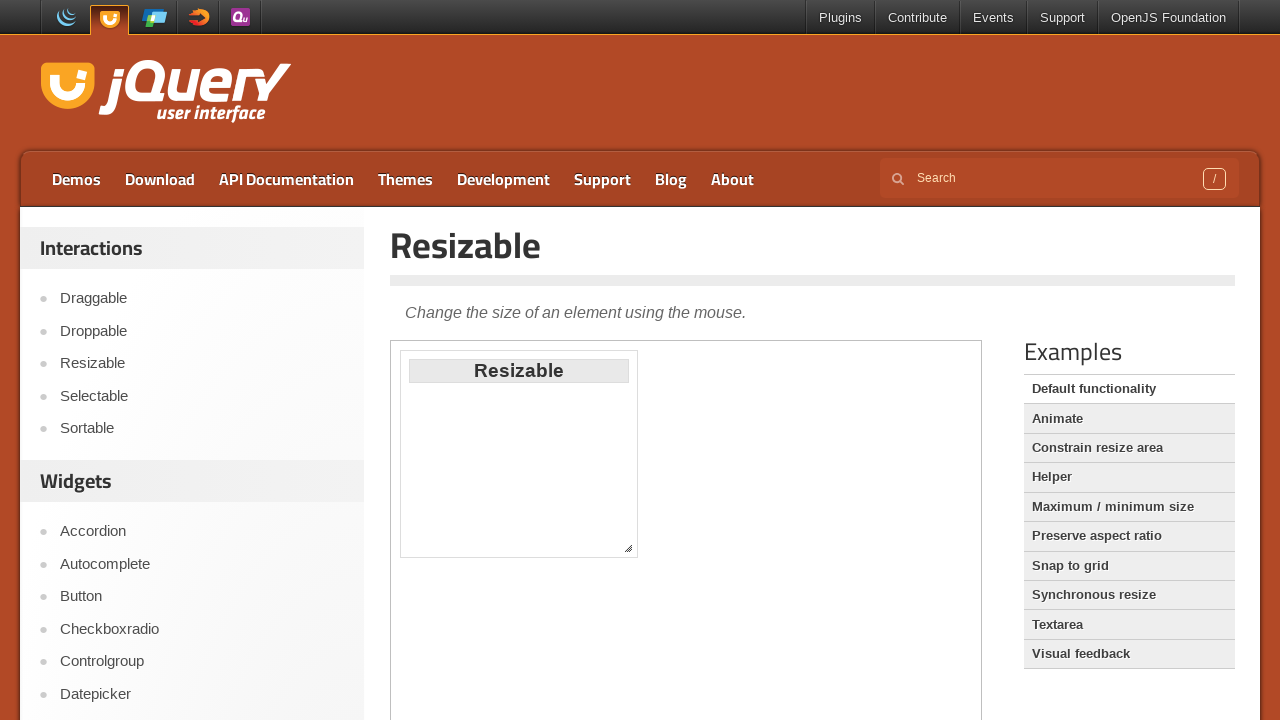